Tests iframe switching functionality on jQueryUI demo page by switching into a demo frame, locating an element, switching back to main content, and clicking a sidebar navigation link to the droppable demo.

Starting URL: https://jqueryui.com/draggable/

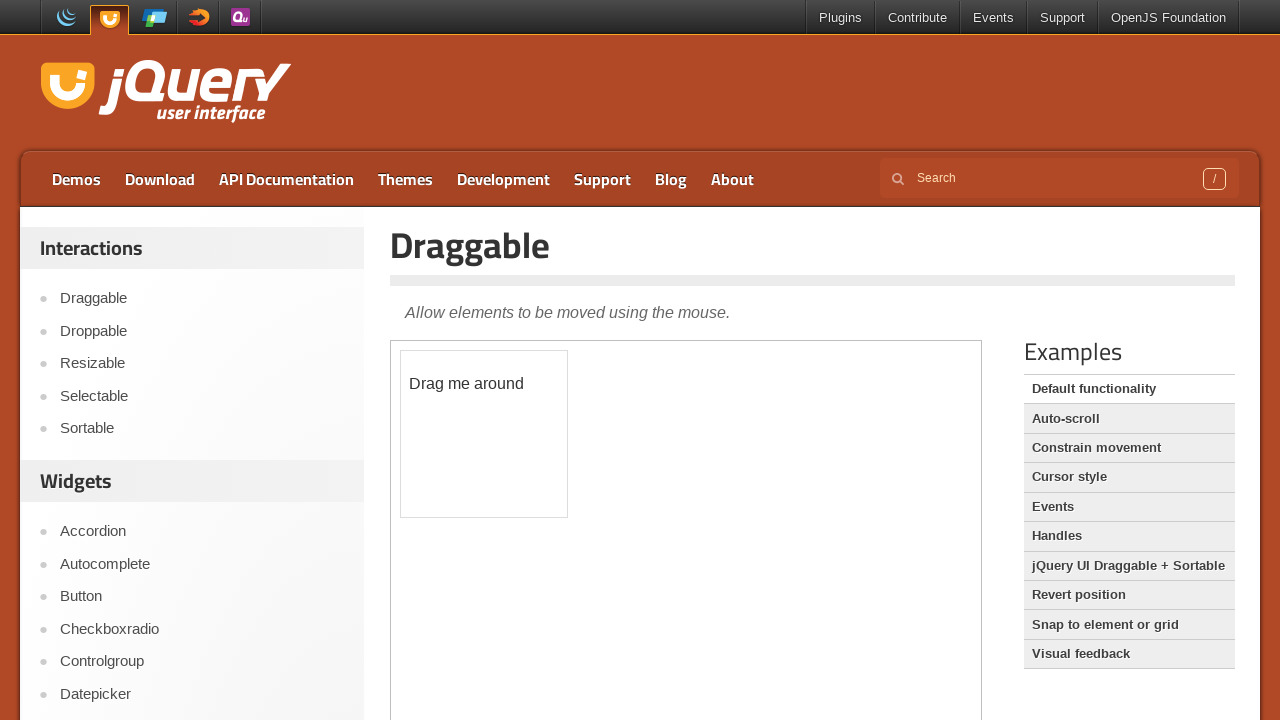

Demo frame selector became available
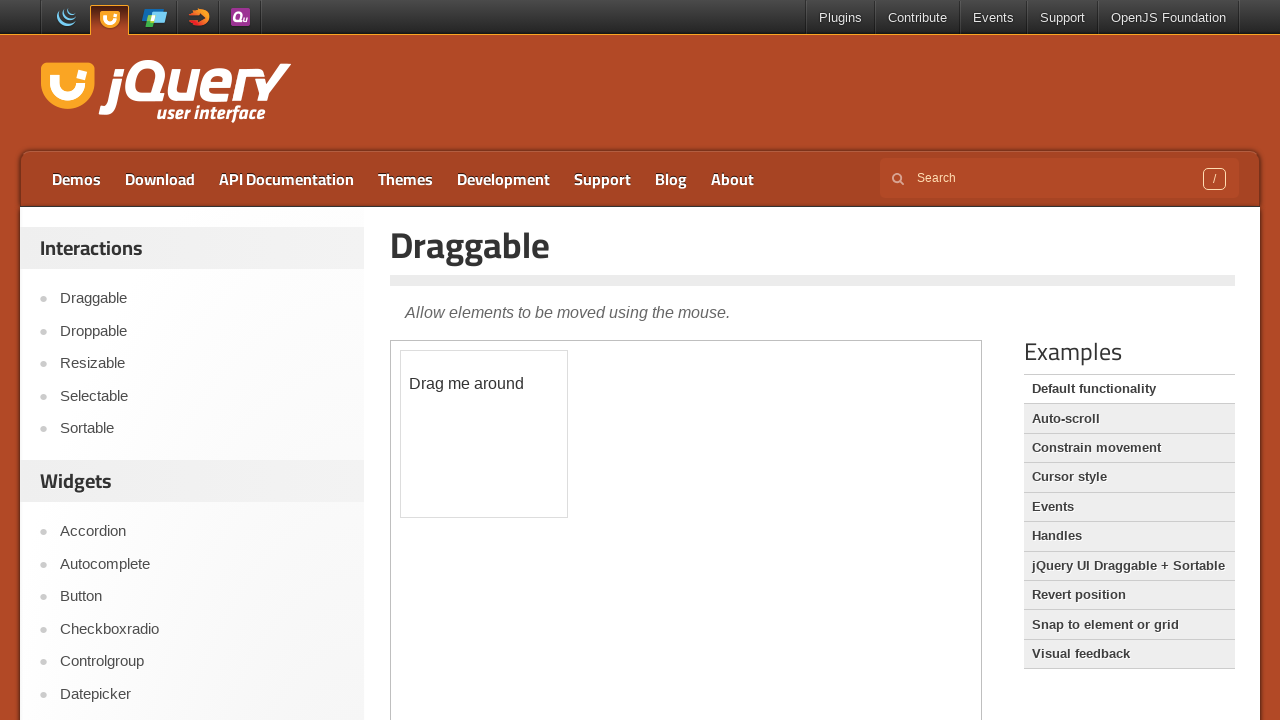

Located and switched to demo frame
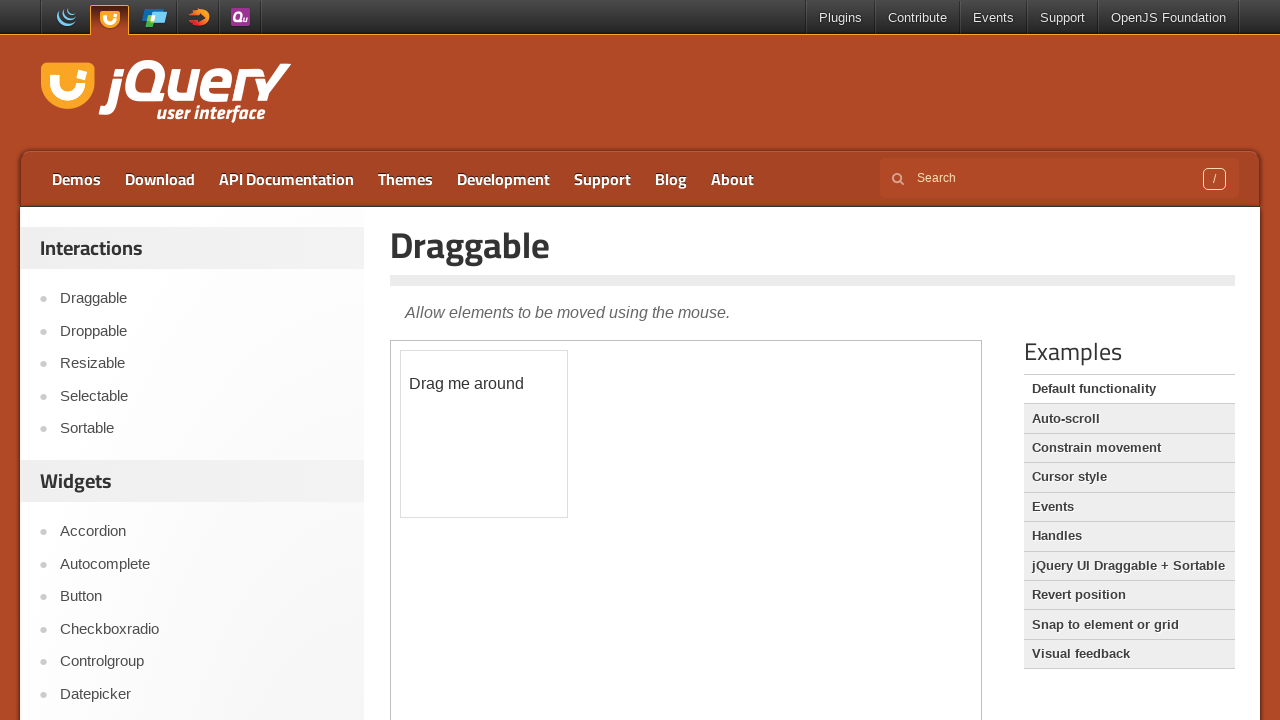

Draggable element found and ready within frame
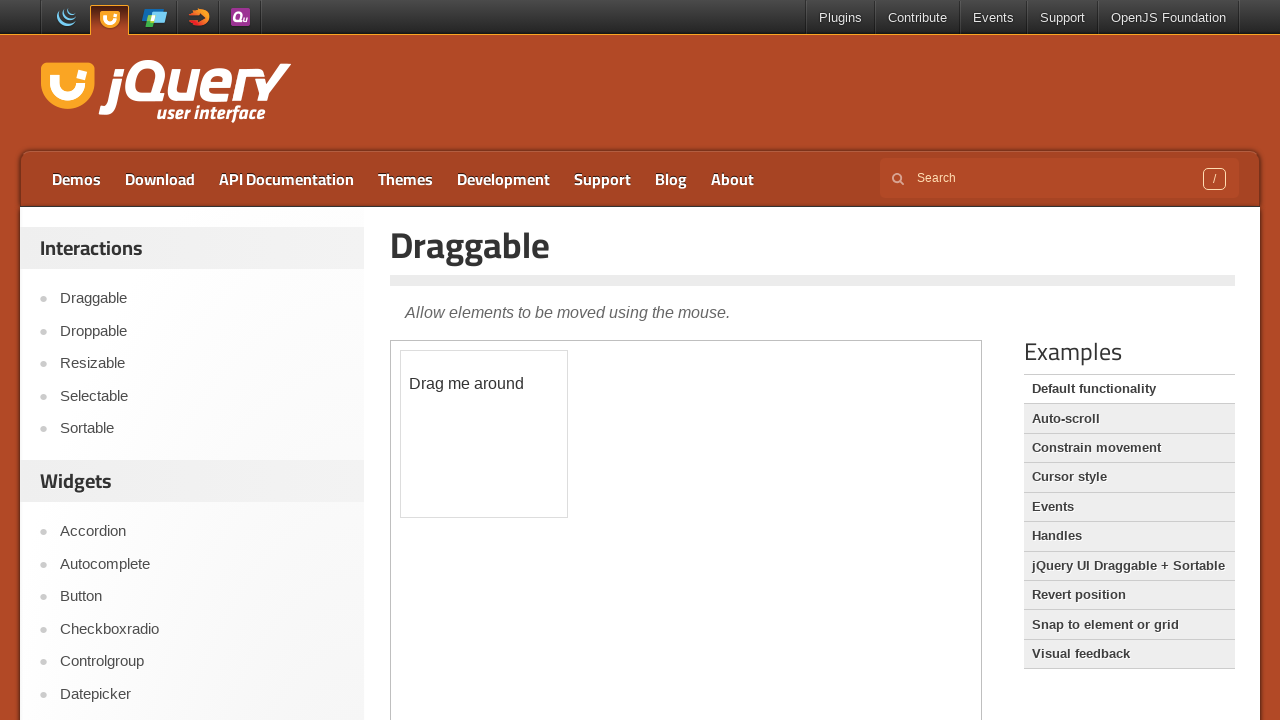

Clicked droppable demo link in sidebar navigation at (202, 331) on xpath=//*[@id='sidebar']/aside[1]/ul/li[2]/a
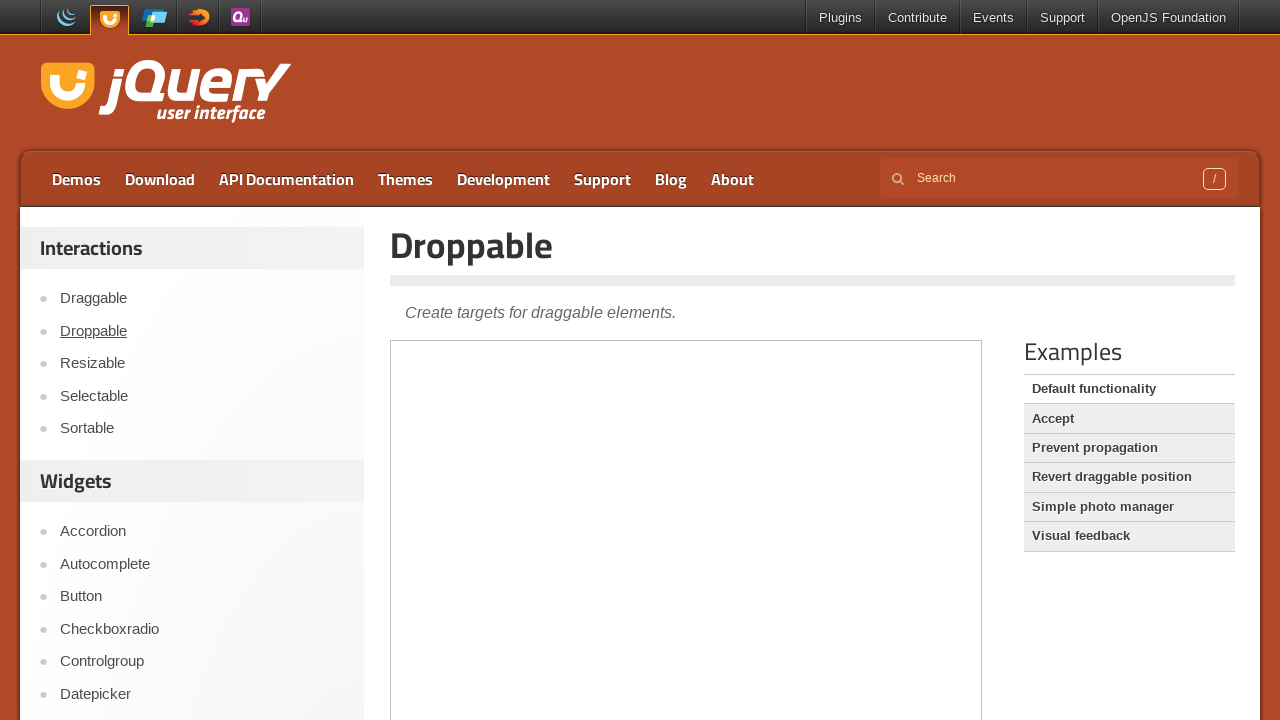

Page navigation completed and DOM content loaded
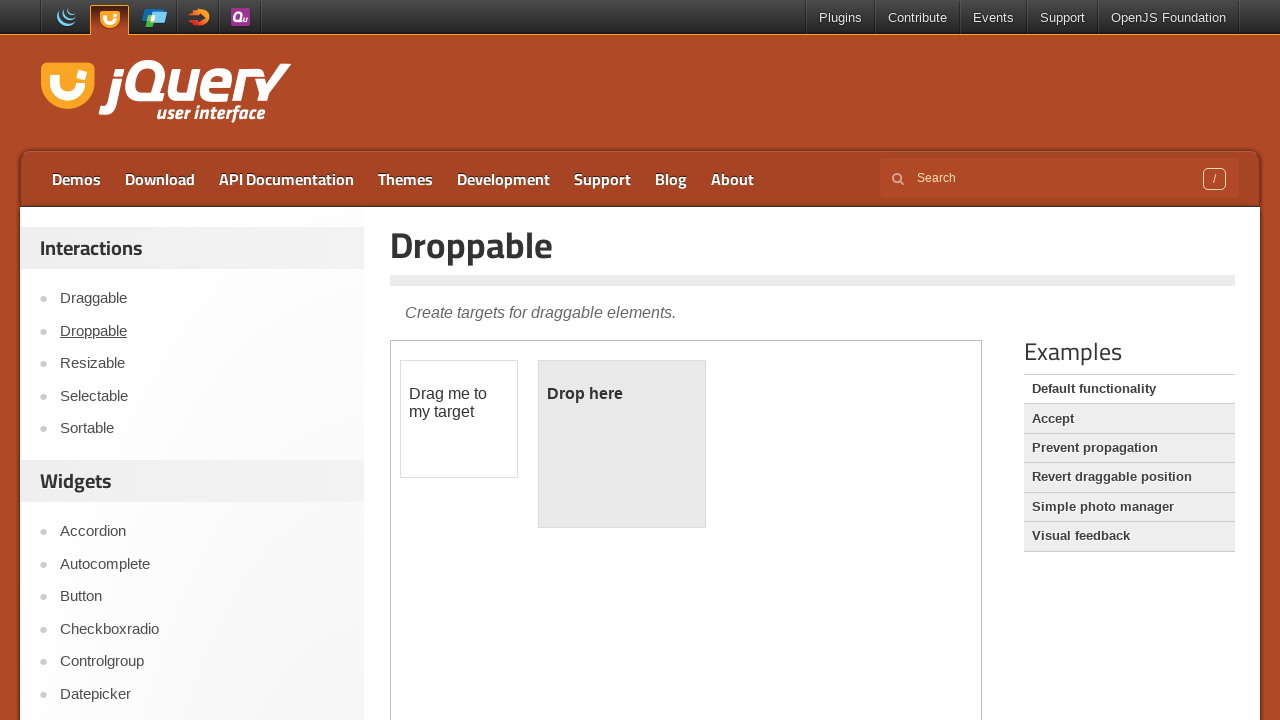

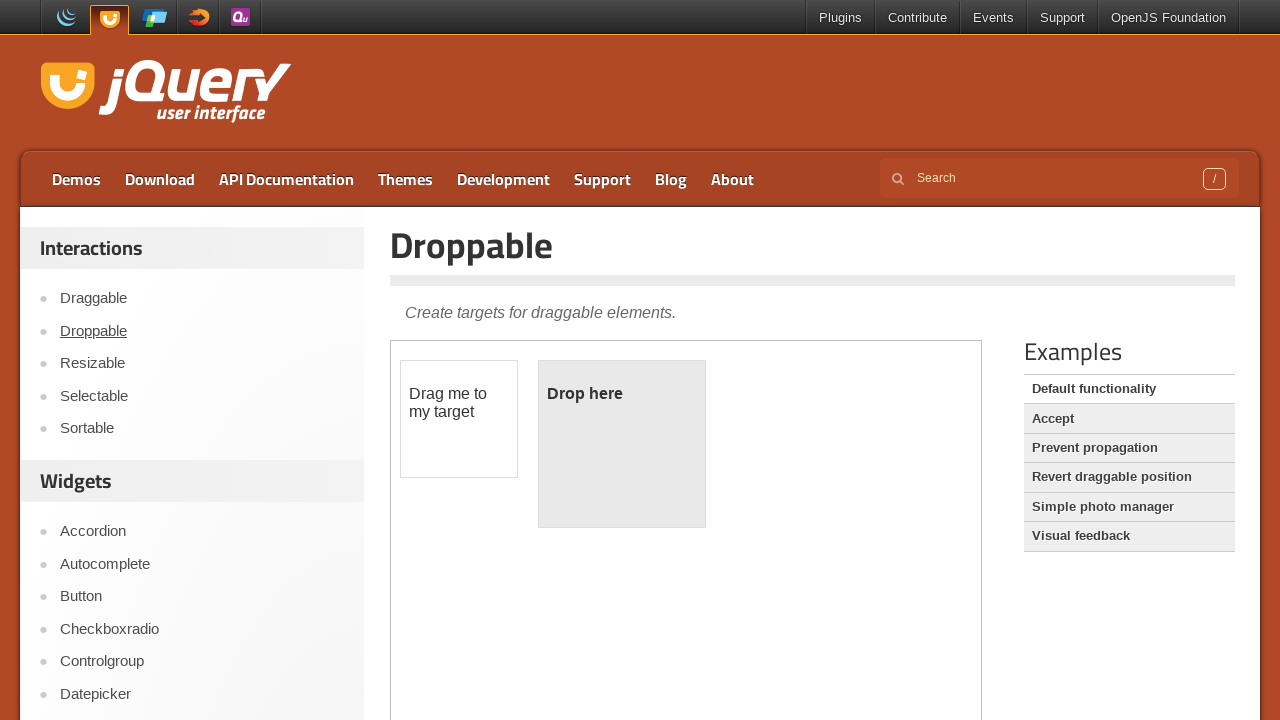